Tests checkbox functionality by verifying initial states of two checkboxes, then toggling them (checking the first, unchecking the second) and verifying the changed states.

Starting URL: https://the-internet.herokuapp.com/checkboxes

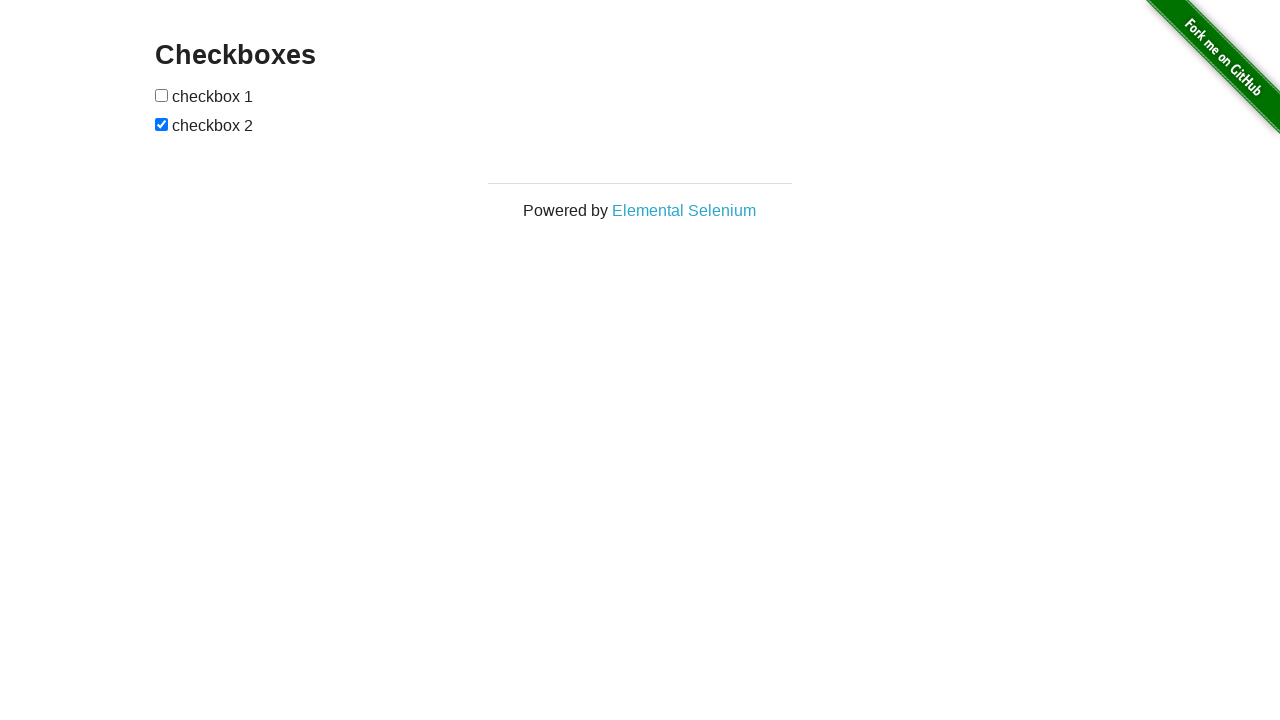

Located first checkbox element
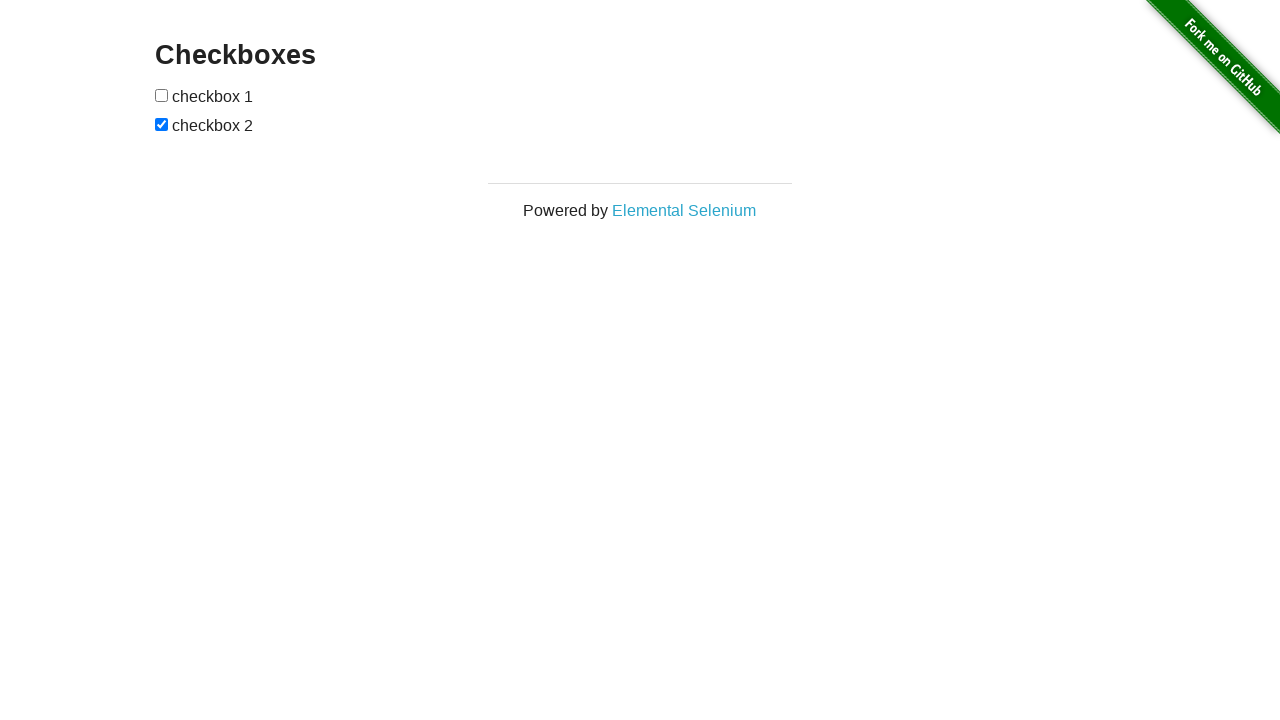

Located second checkbox element
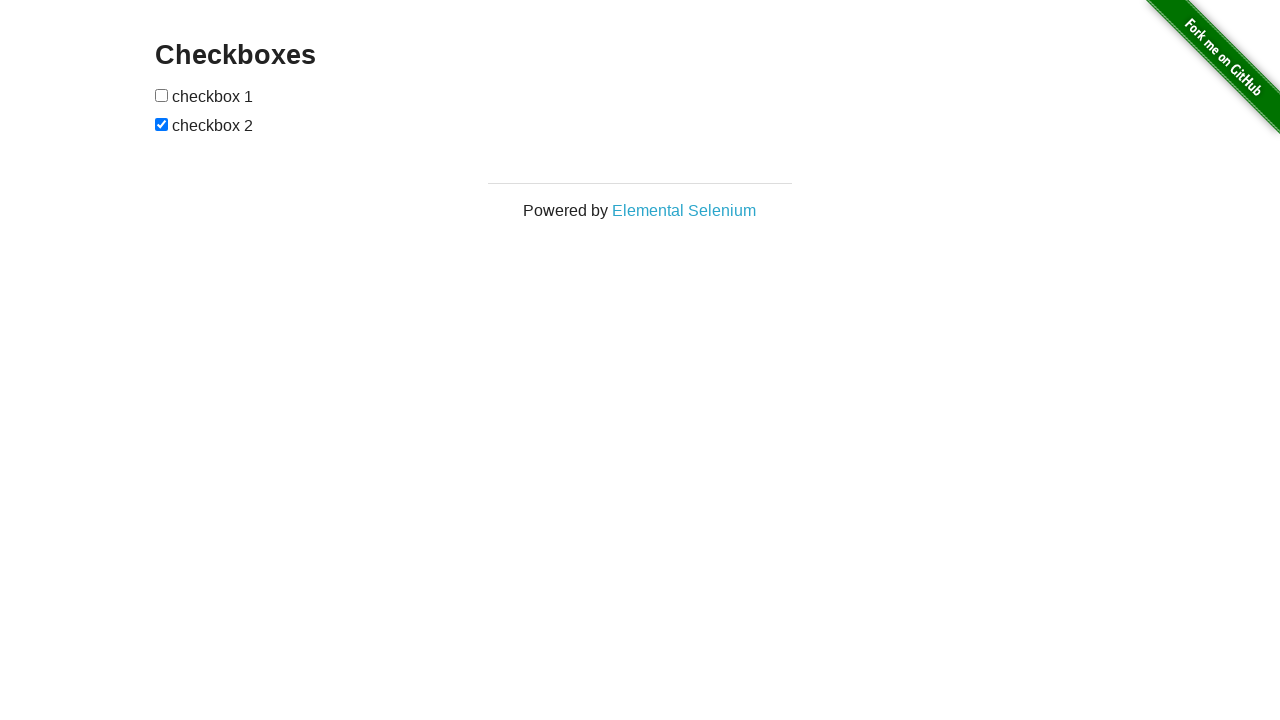

Verified first checkbox is unchecked initially
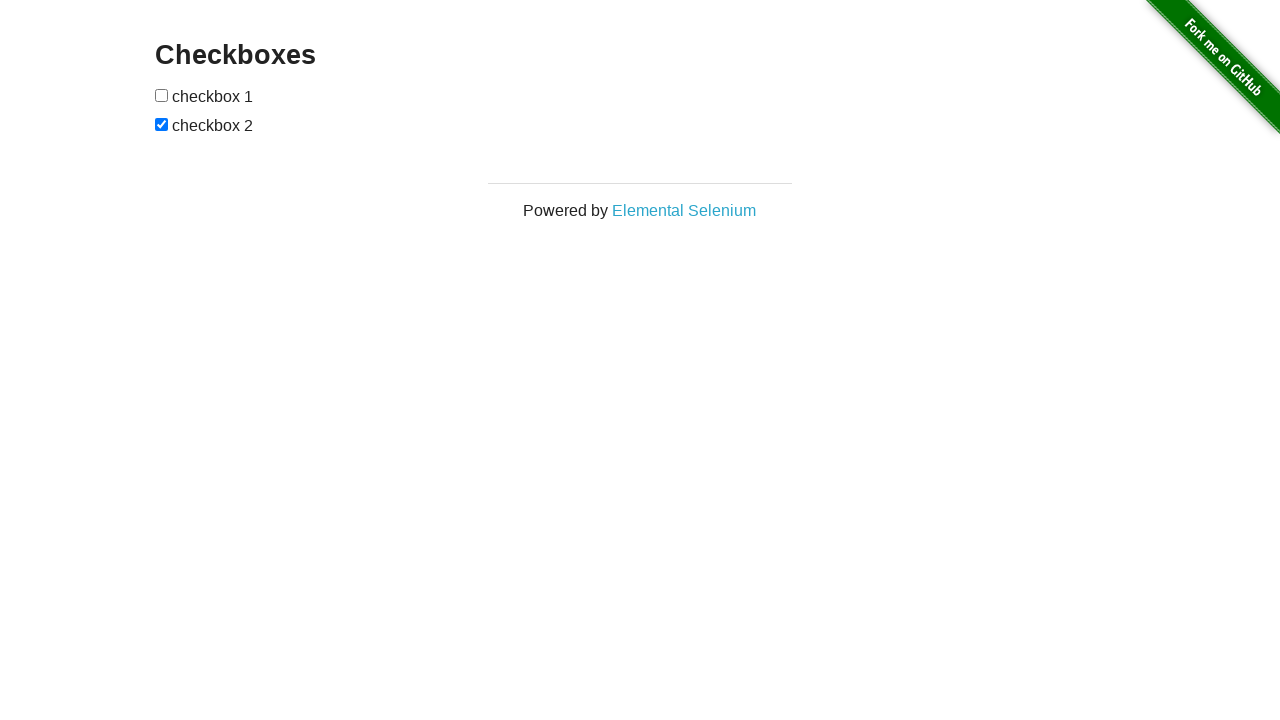

Verified second checkbox is checked initially
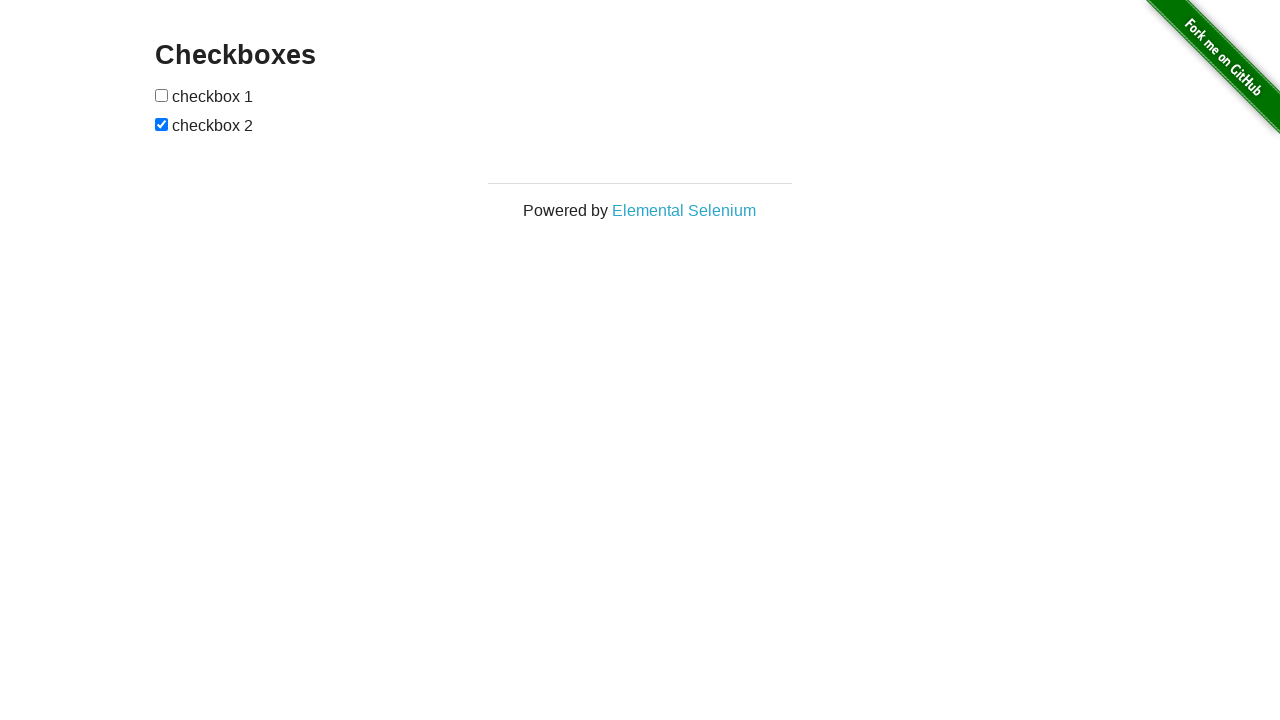

Checked the first checkbox at (162, 95) on input[type=checkbox]:nth-of-type(1)
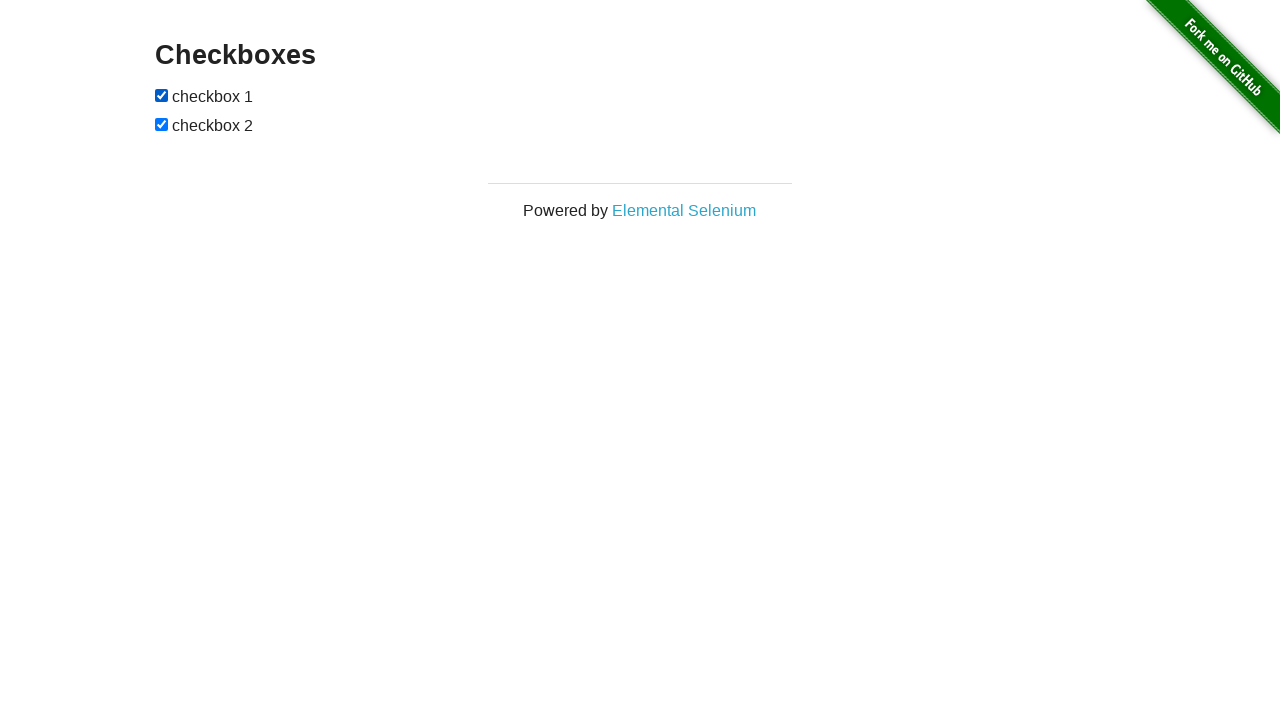

Unchecked the second checkbox at (162, 124) on input[type=checkbox]:nth-of-type(2)
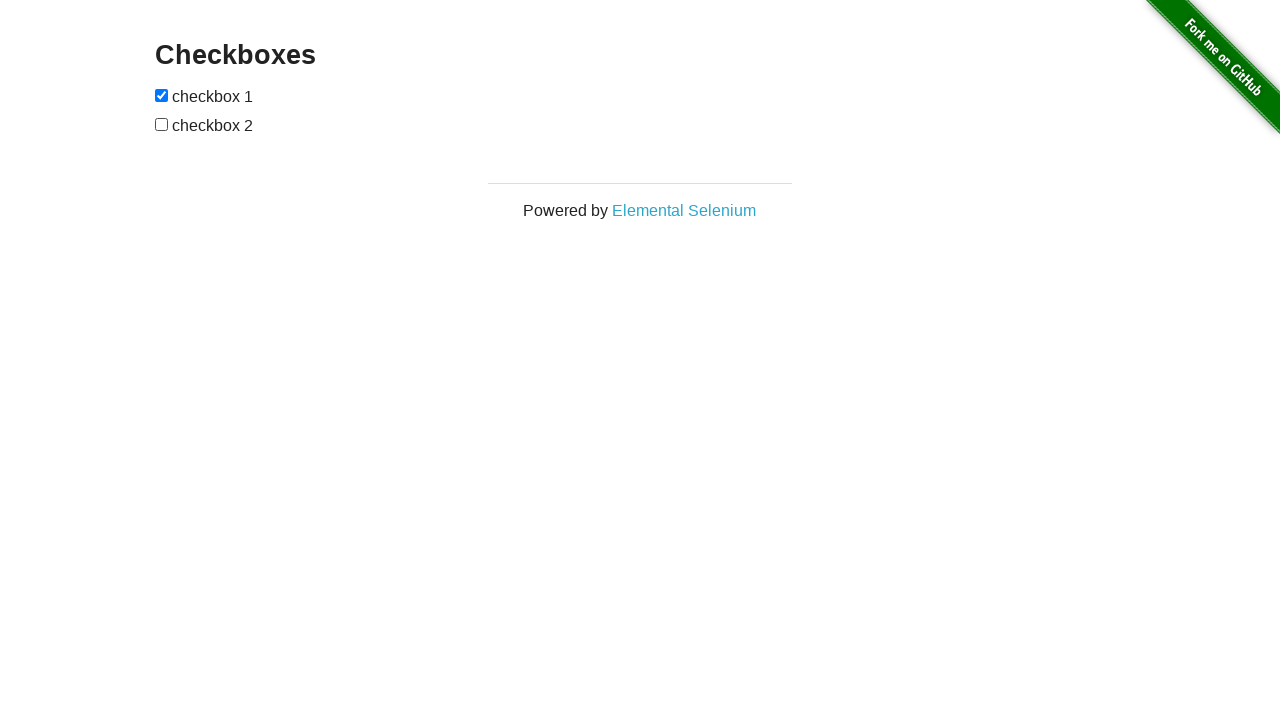

Verified first checkbox is now checked
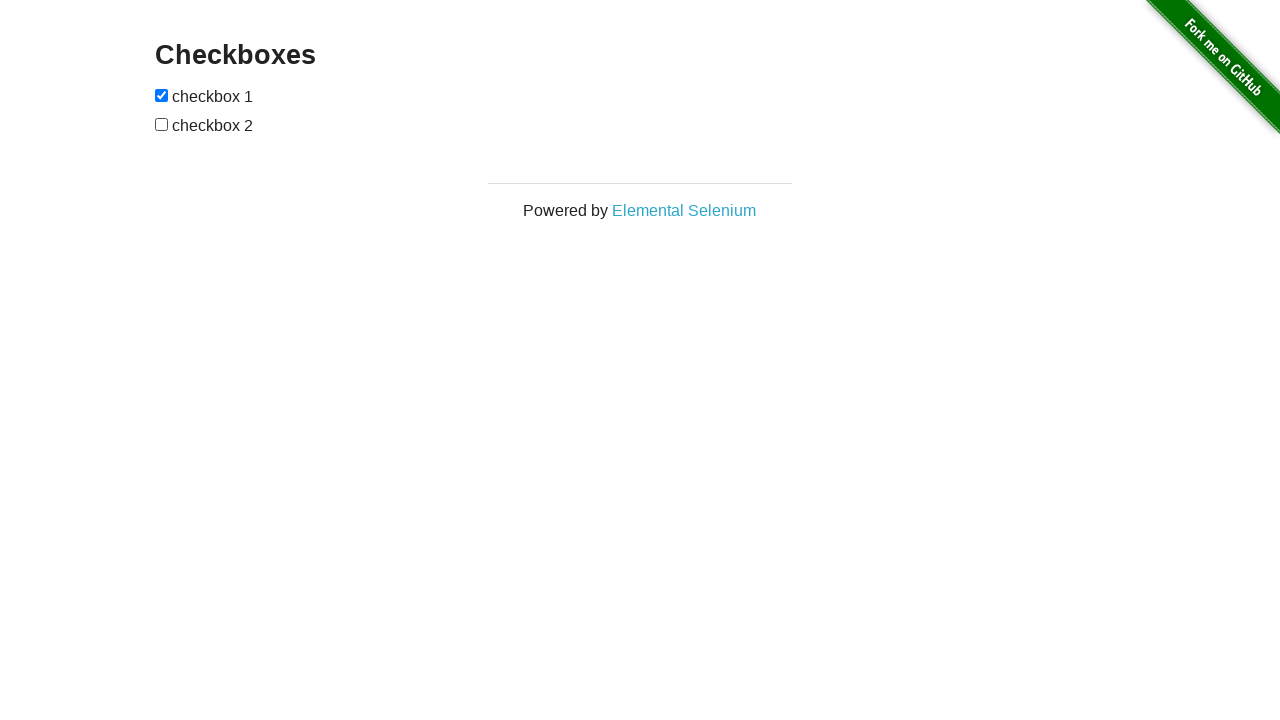

Verified second checkbox is now unchecked
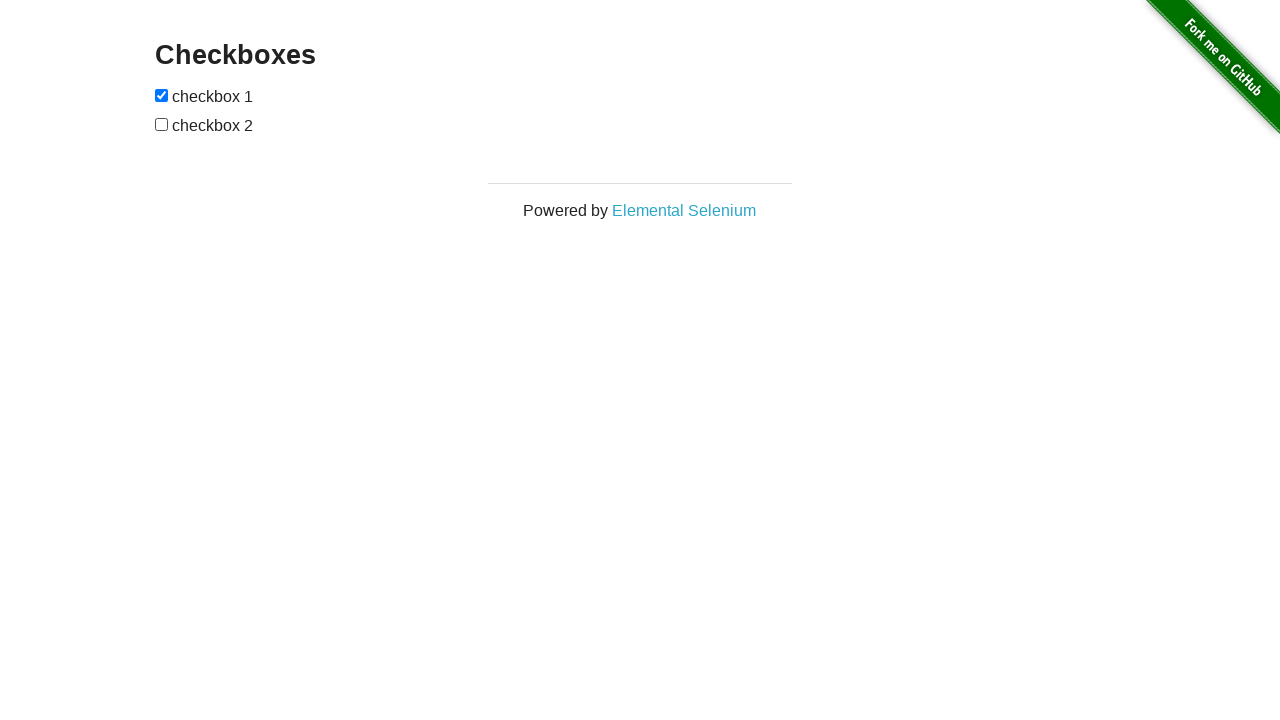

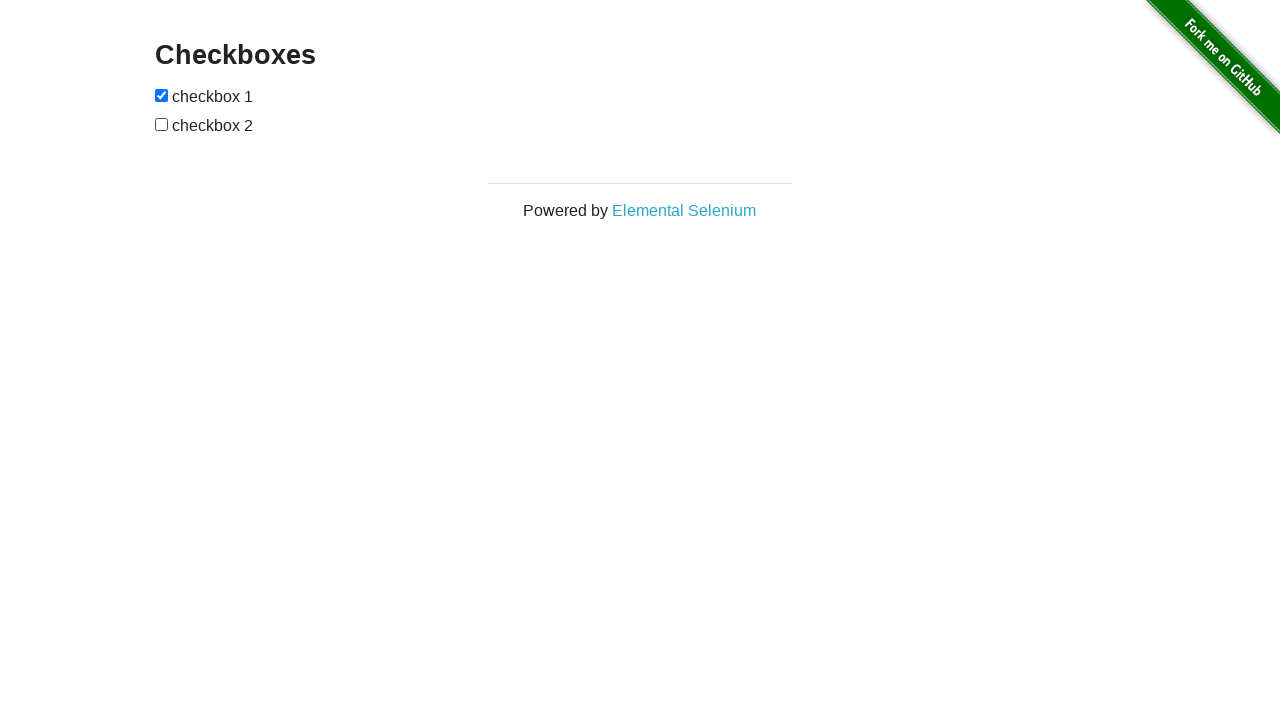